Tests drag and drop functionality by dragging an element to a drop target

Starting URL: https://demoqa.com/droppable

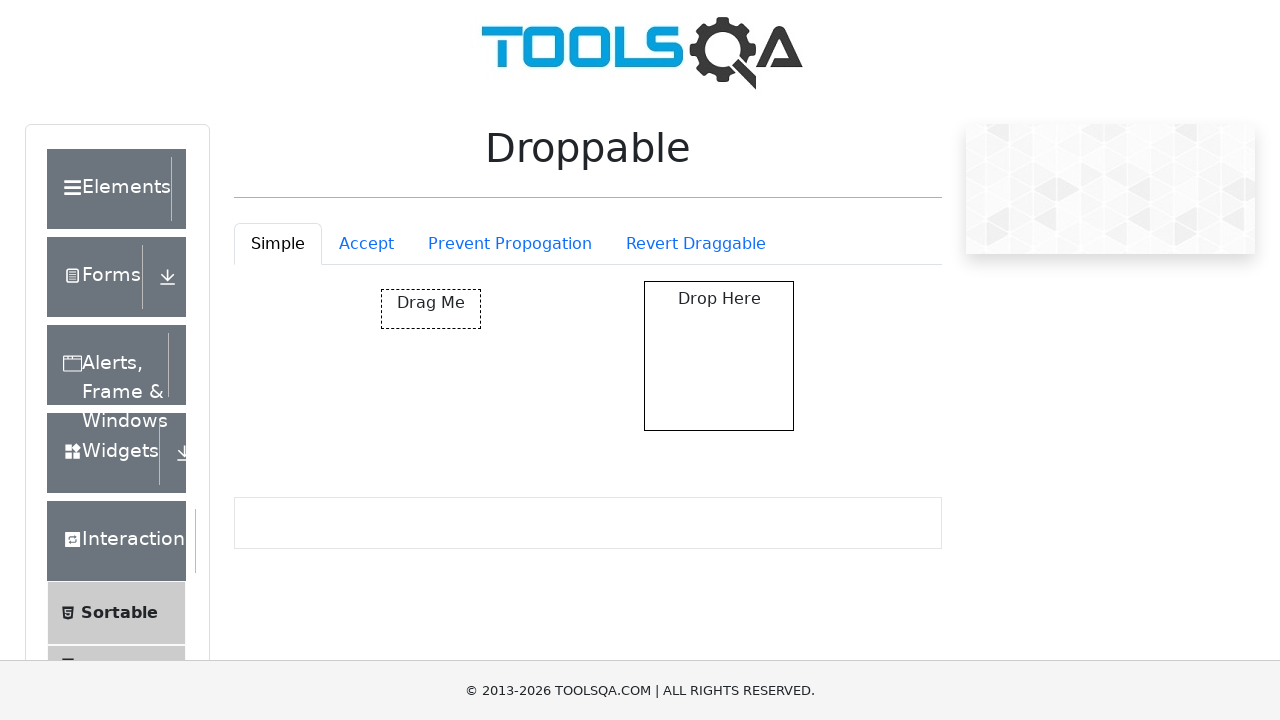

Waited for draggable element to be visible
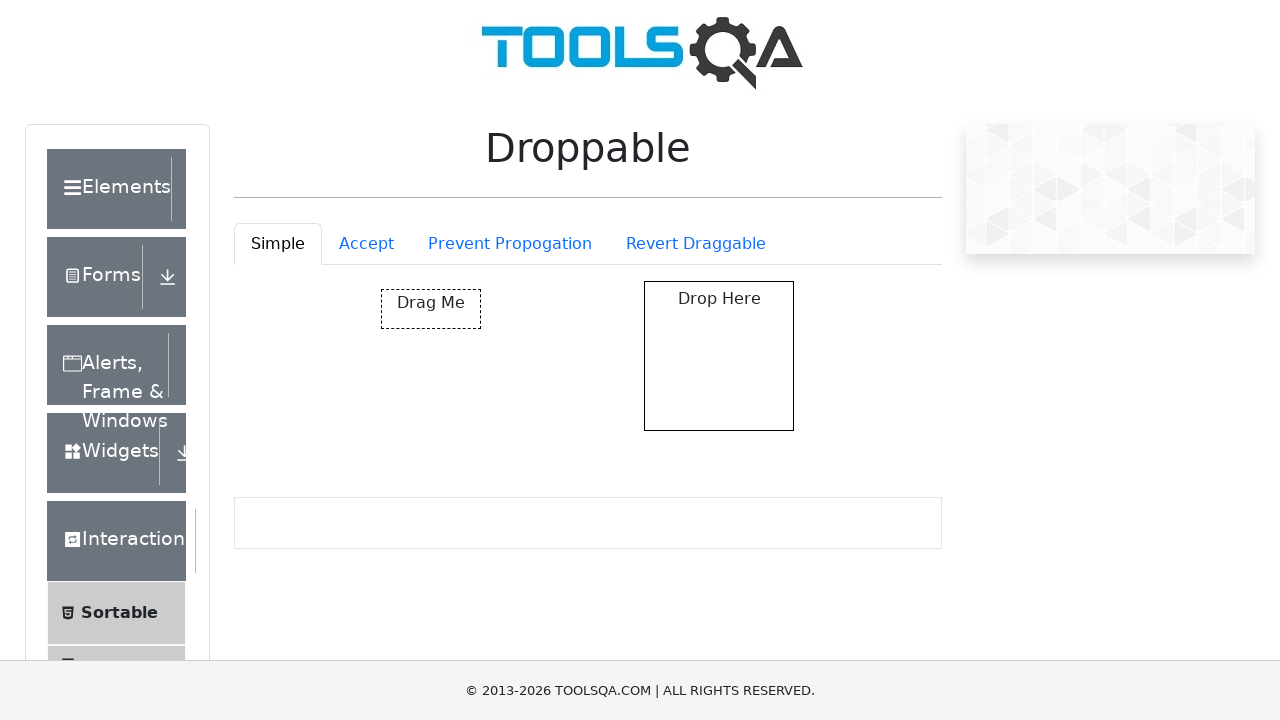

Dragged element to drop target successfully at (719, 356)
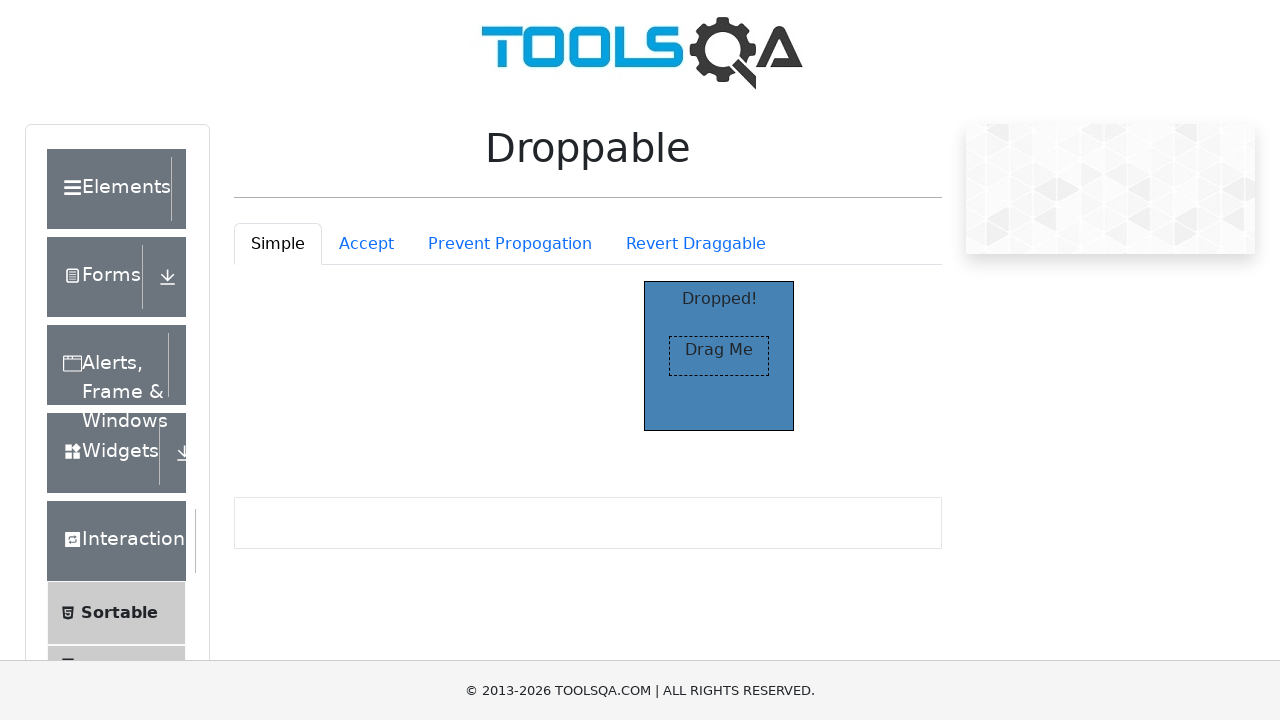

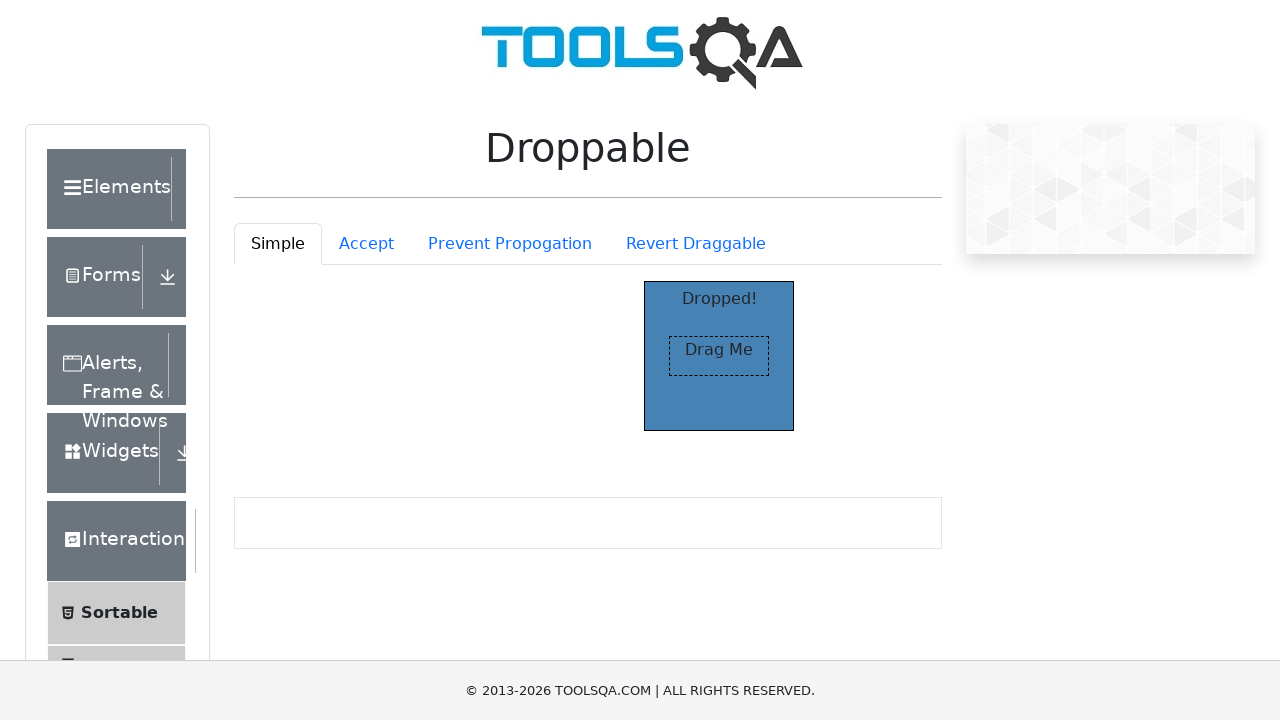